Tests a conditional textbox by waiting for it to become visible and then entering text into it

Starting URL: http://only-testing-blog.blogspot.com/2014/01/textbox.html

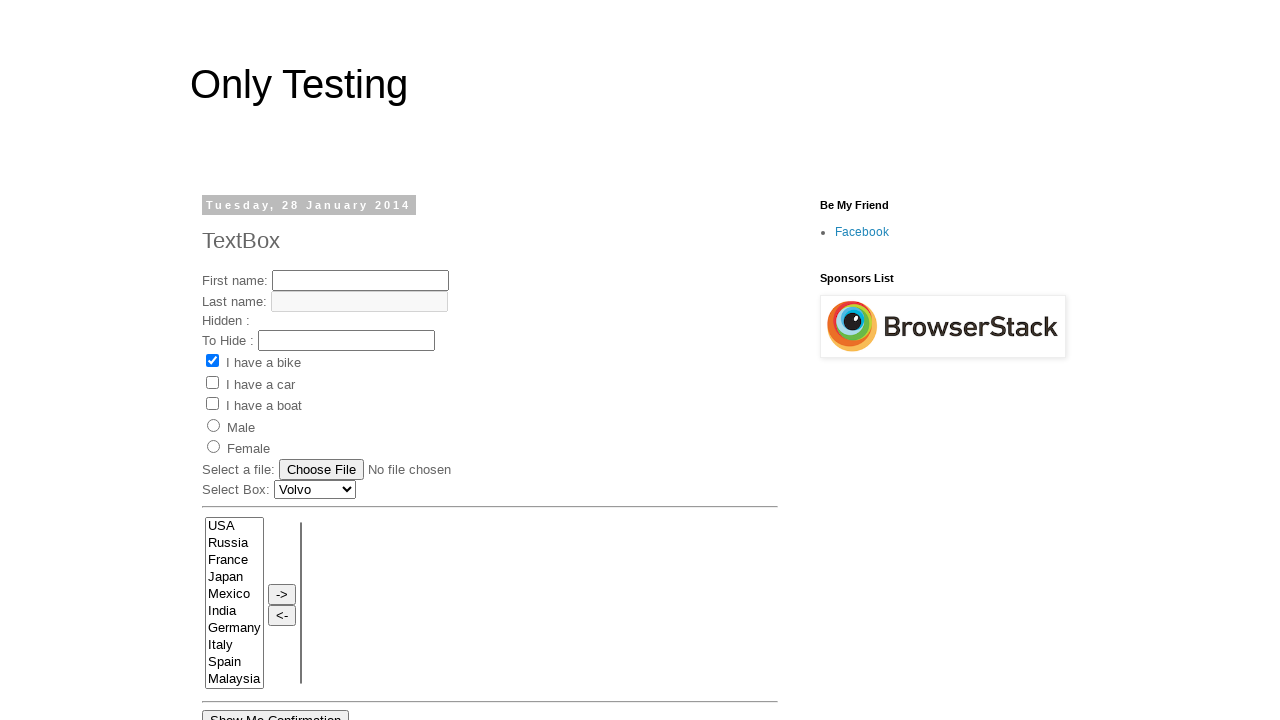

Waited for conditional textbox #text3 to become visible
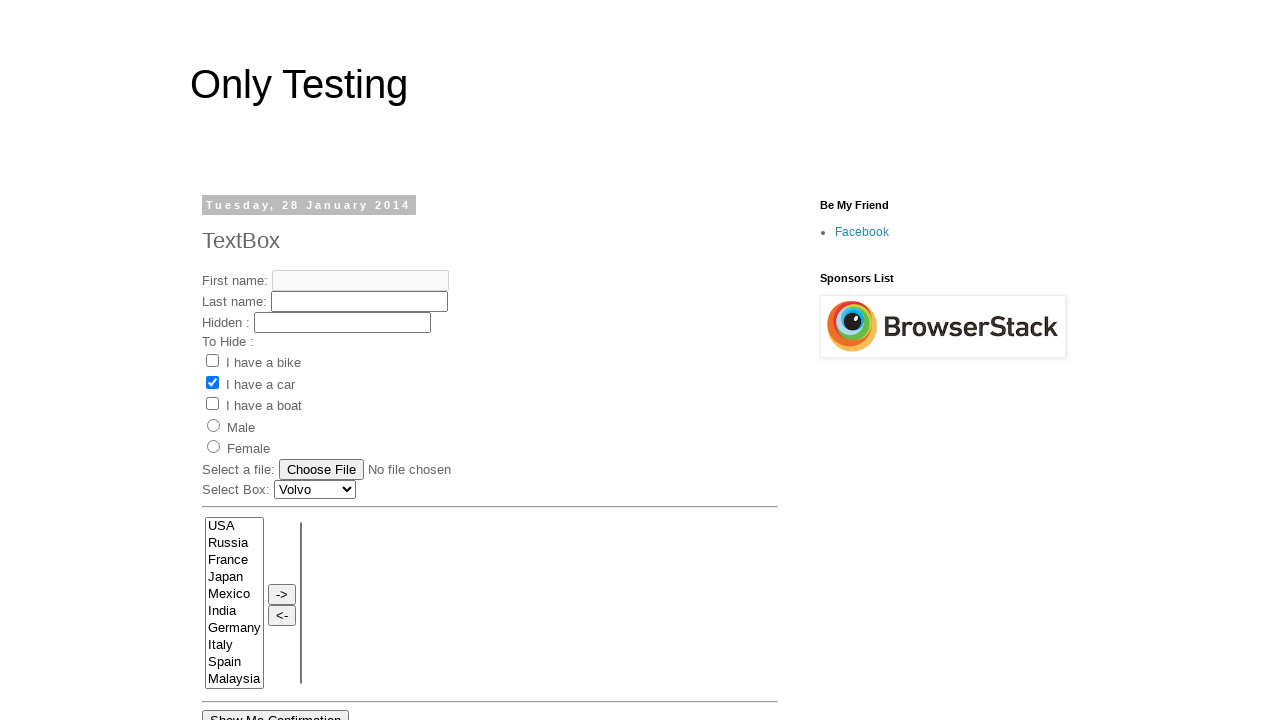

Entered text 'enter value into text box' into the conditional textbox on #text3
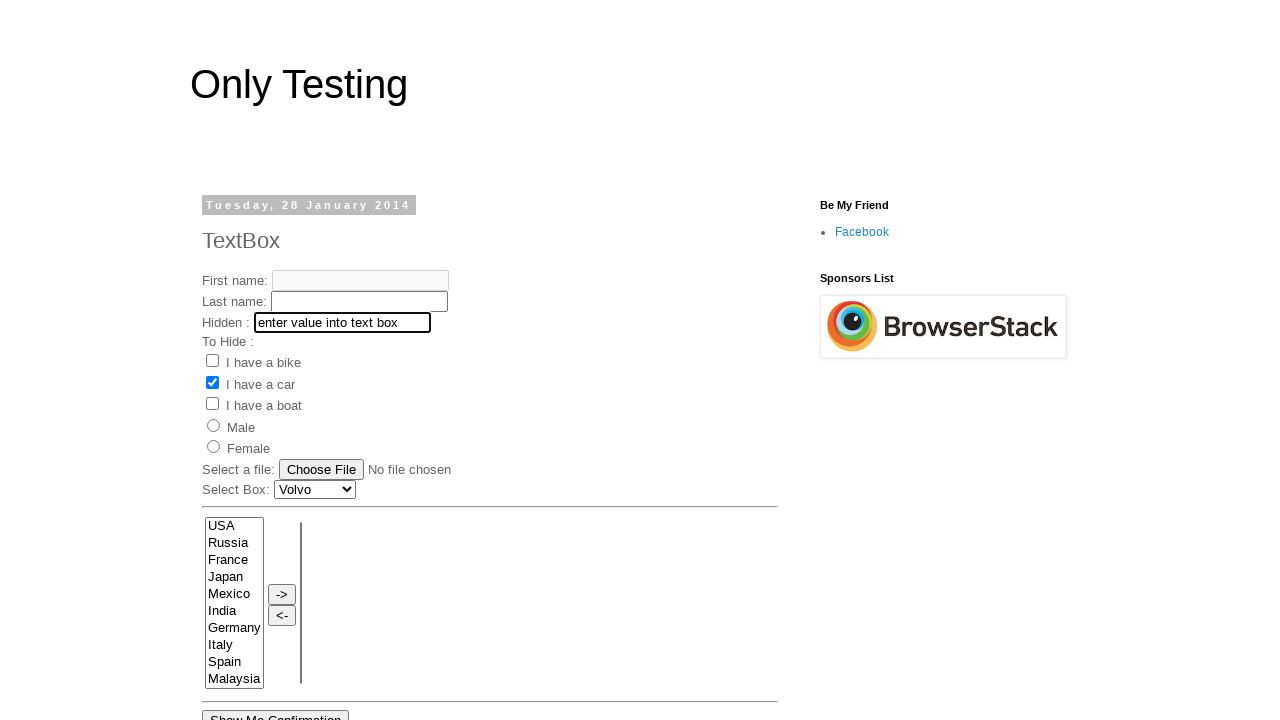

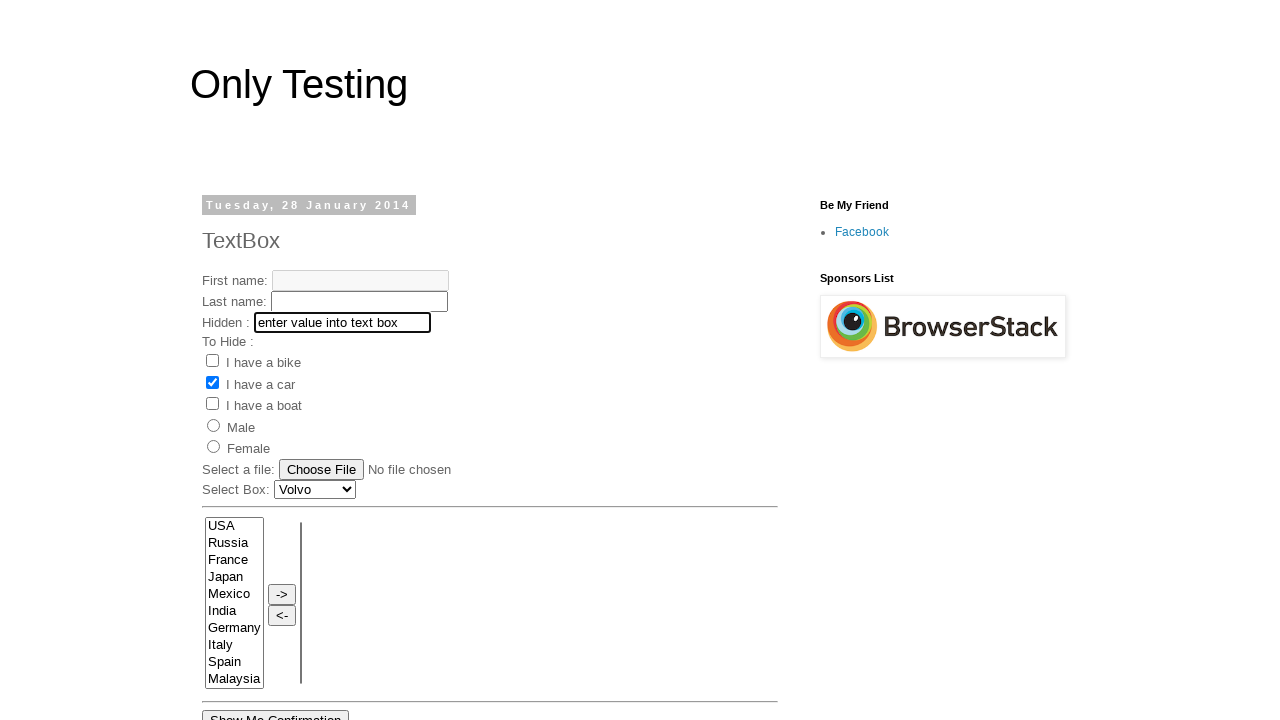